Tests JavaScript alert handling by clicking a button that triggers an alert and then accepting/dismissing the alert dialog.

Starting URL: http://demo.automationtesting.in/Alerts.html

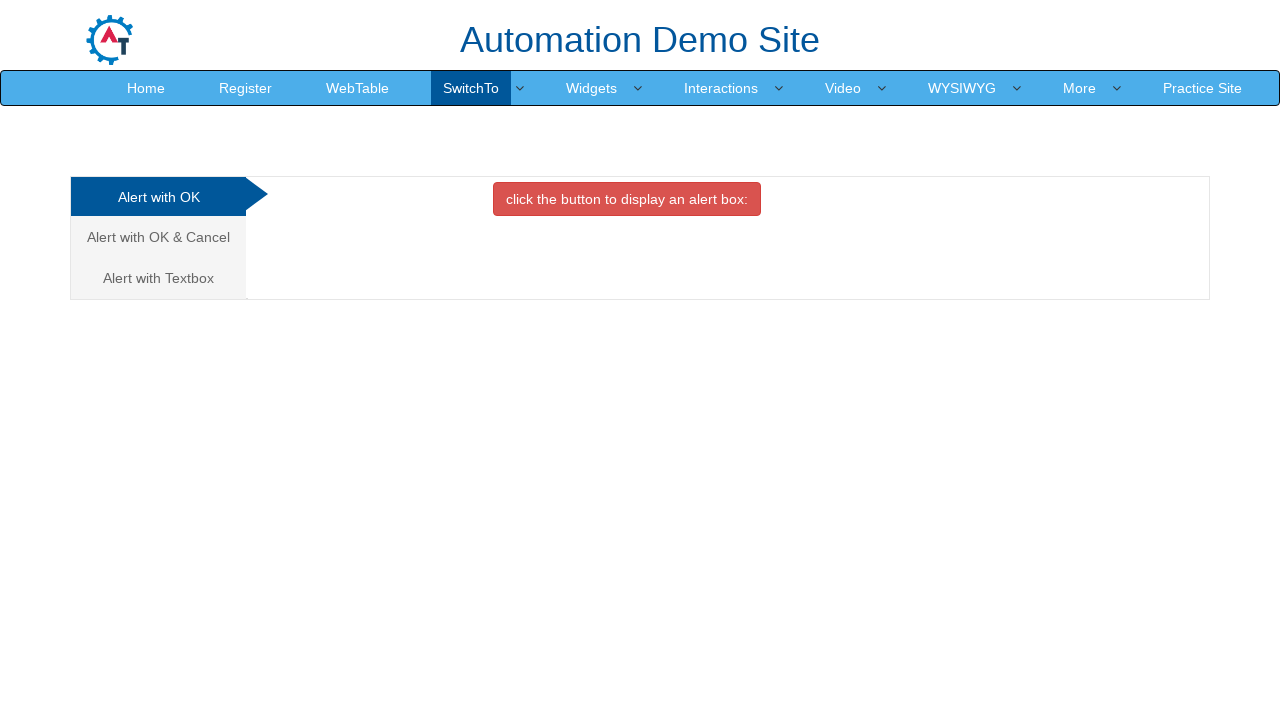

Clicked the danger button to trigger JavaScript alert at (627, 199) on button.btn.btn-danger
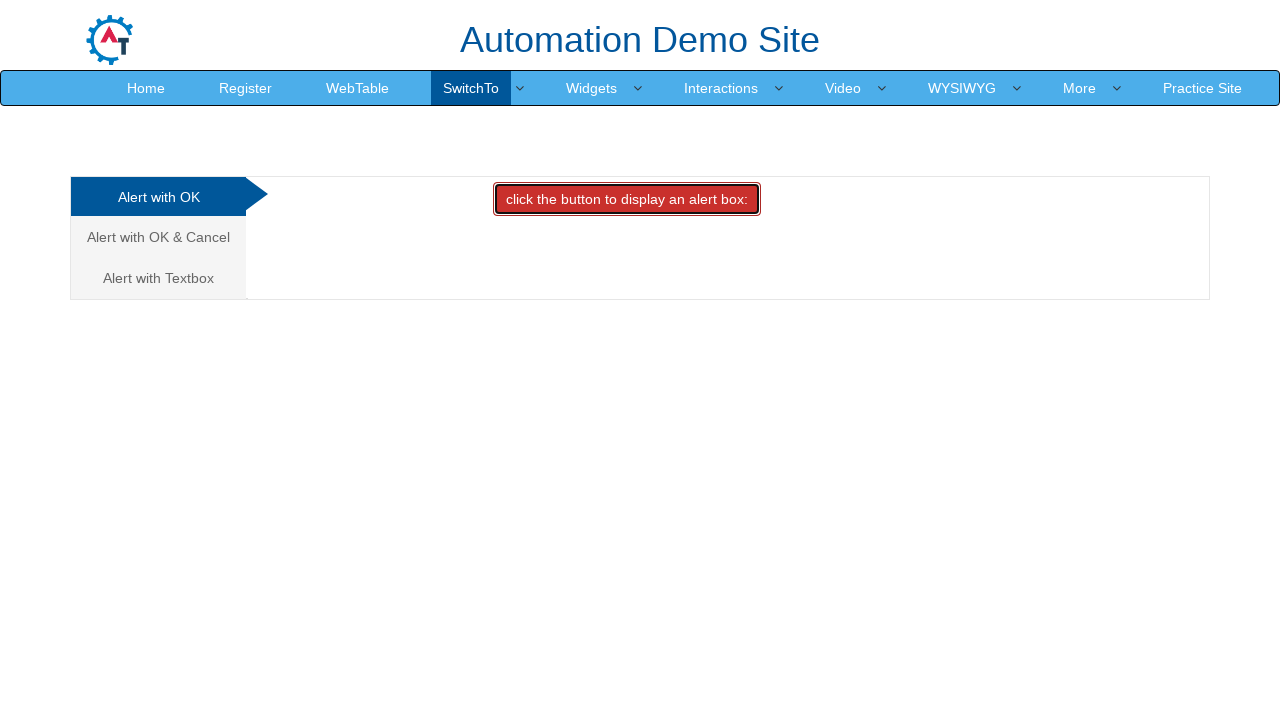

Set up dialog handler to accept alerts
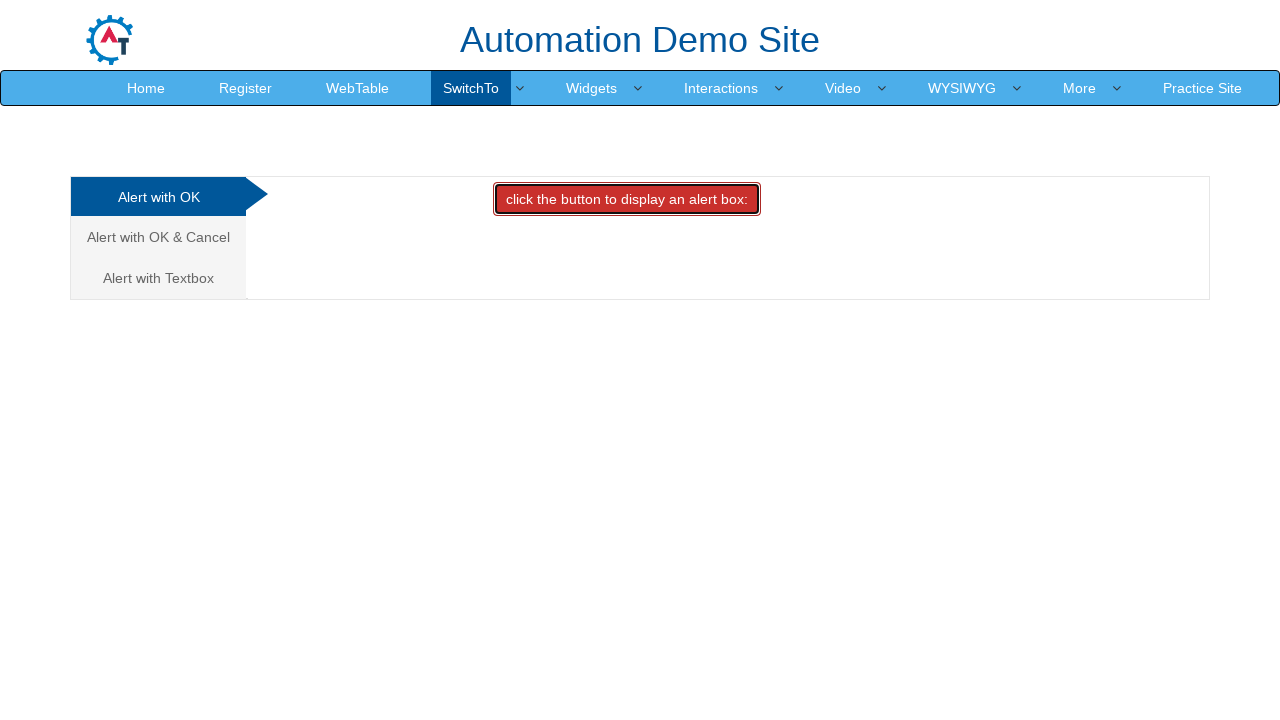

Set up one-time dialog handler to accept next alert
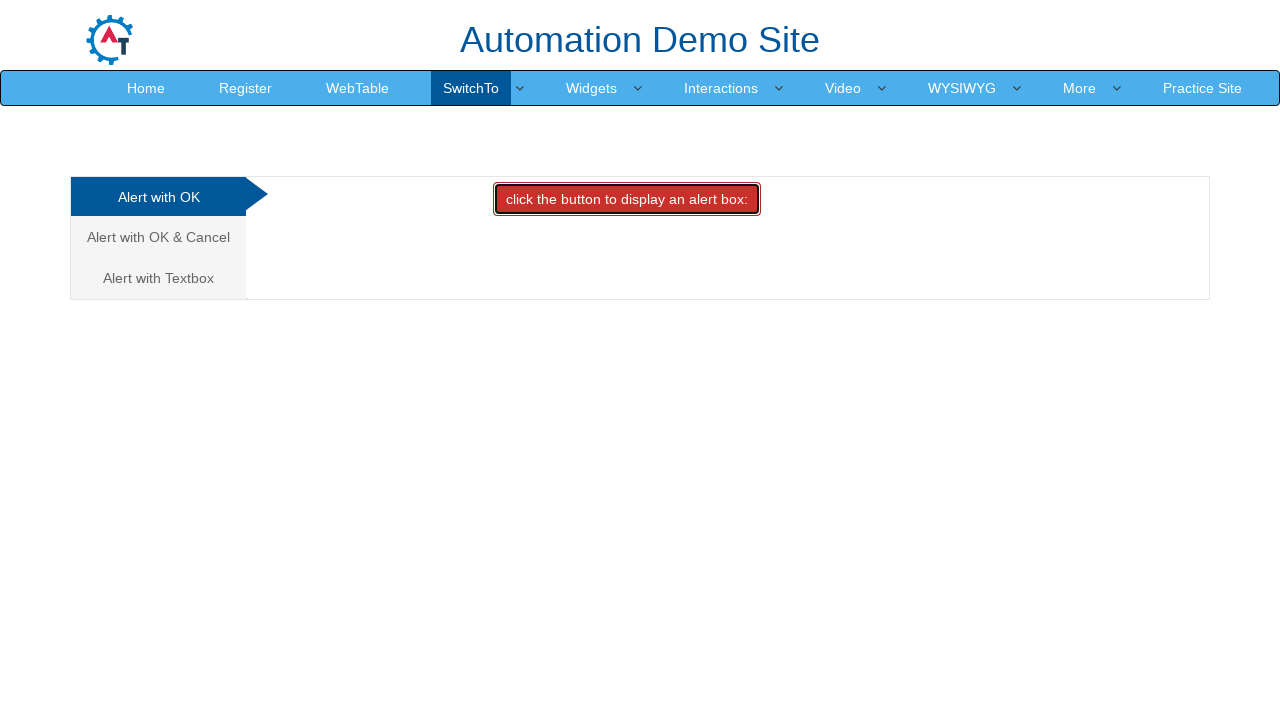

Clicked the danger button again to trigger alert with handler ready at (627, 199) on button.btn.btn-danger
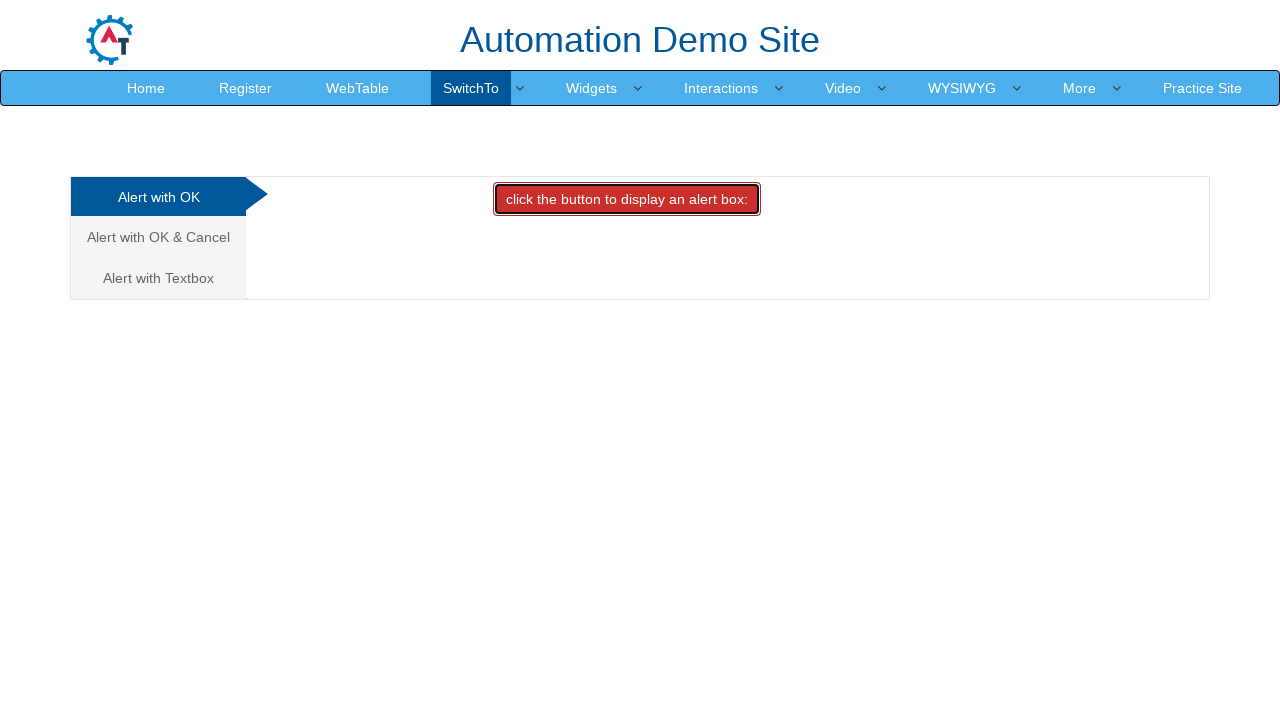

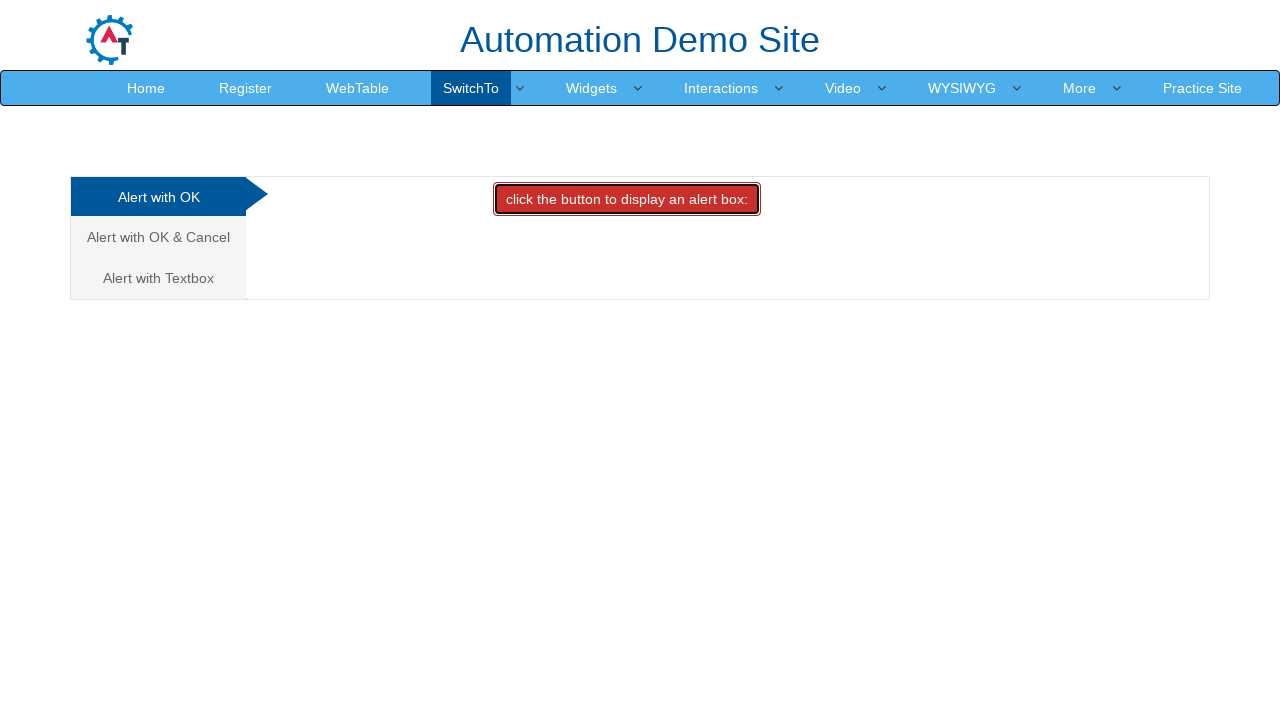